Tests drag and drop negative case by dragging an element but releasing it outside the drop target, verifying the drop did not occur

Starting URL: https://jqueryui.com/droppable/

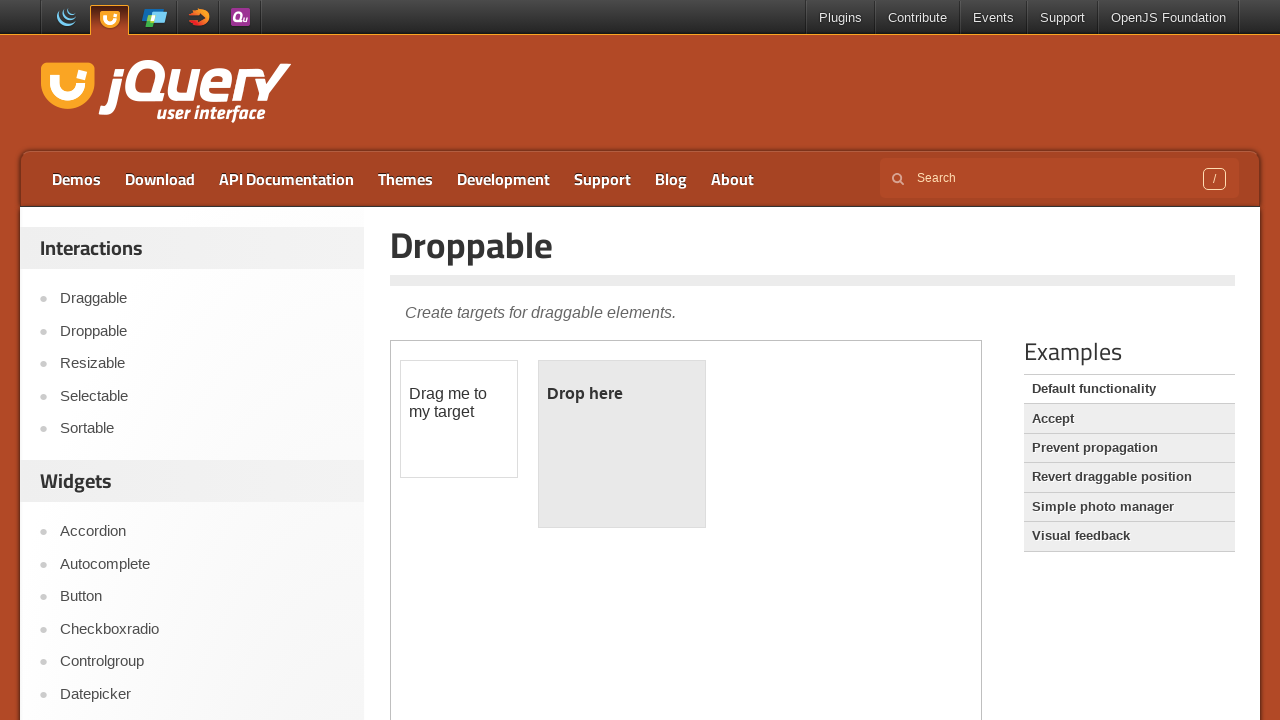

Located the demo iframe
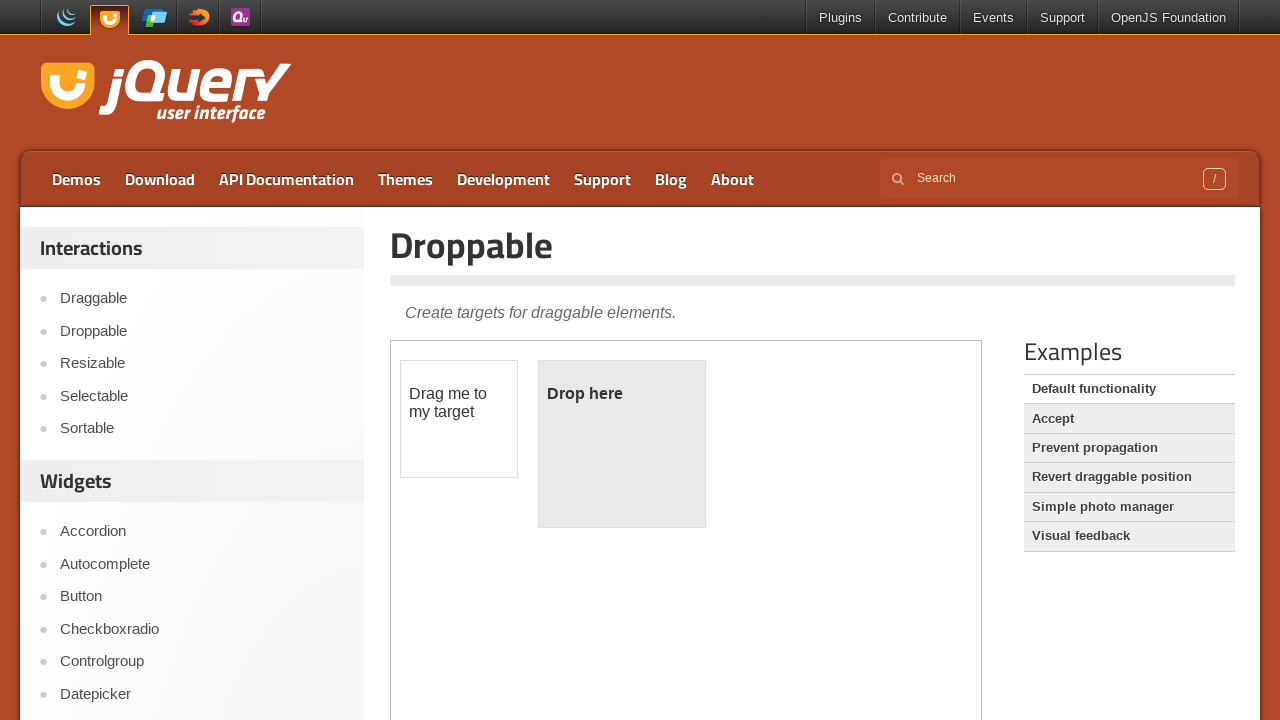

Located the draggable element
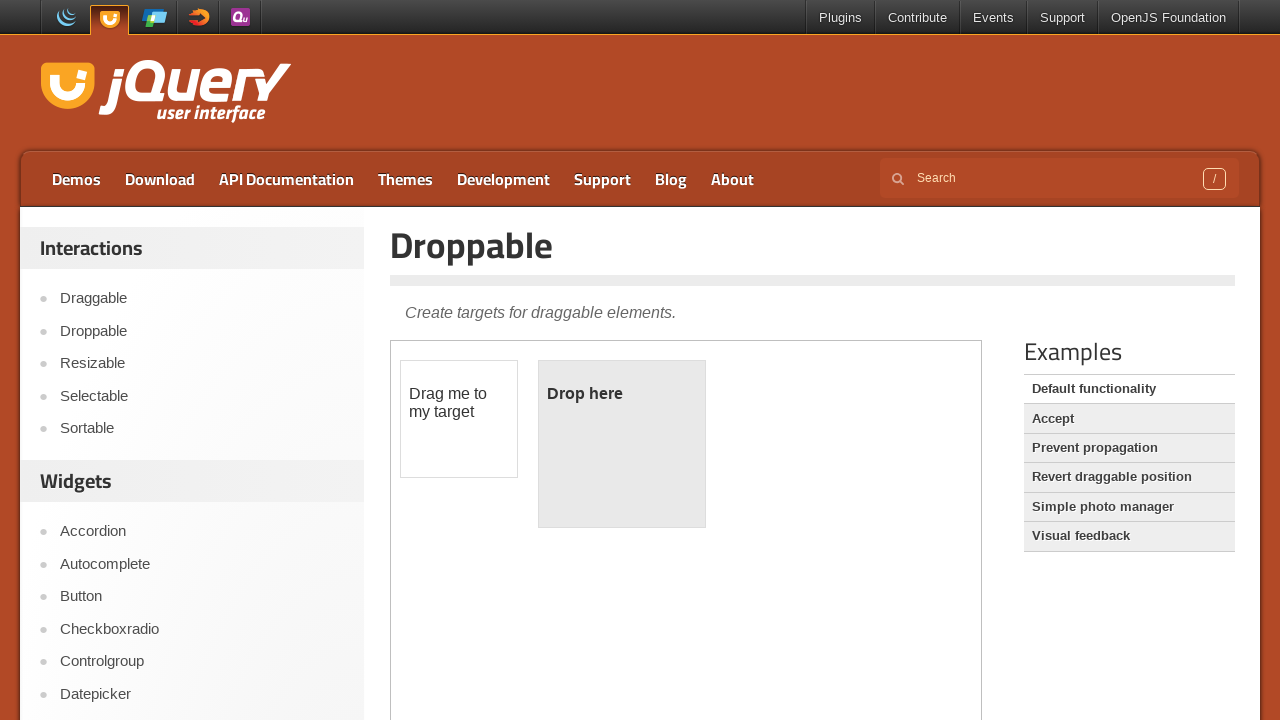

Located the droppable target element
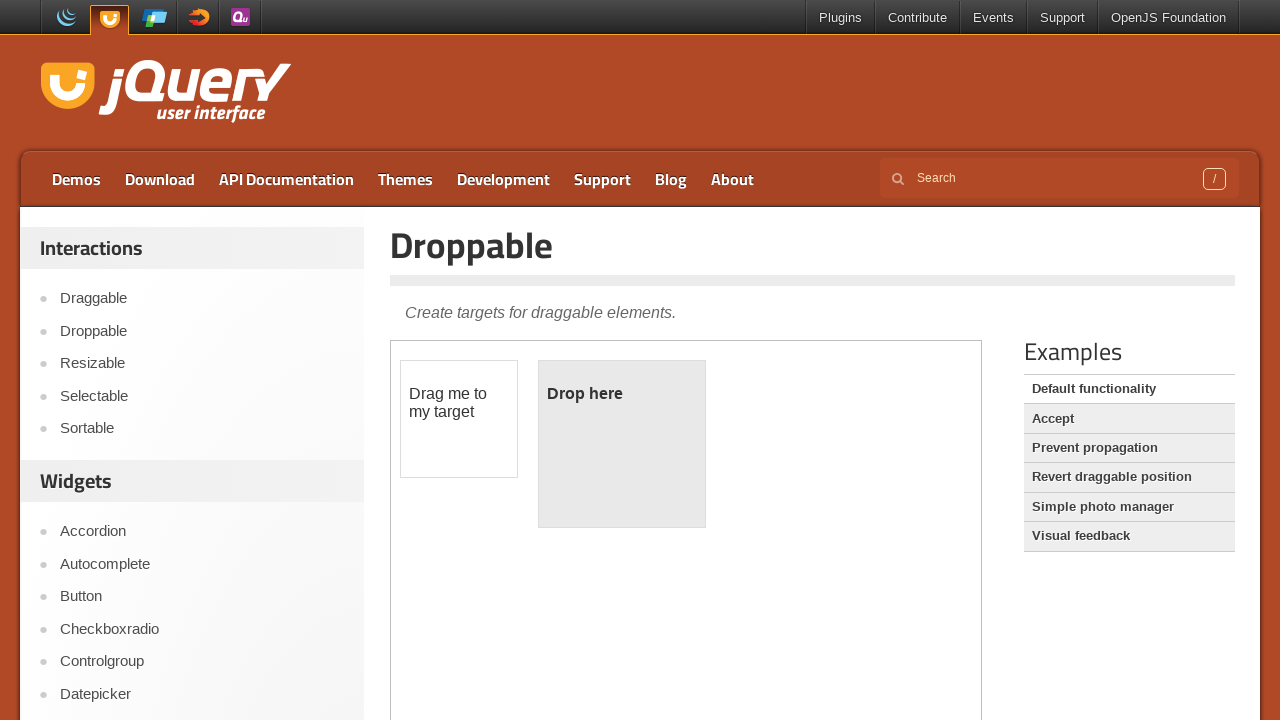

Retrieved bounding box of draggable element
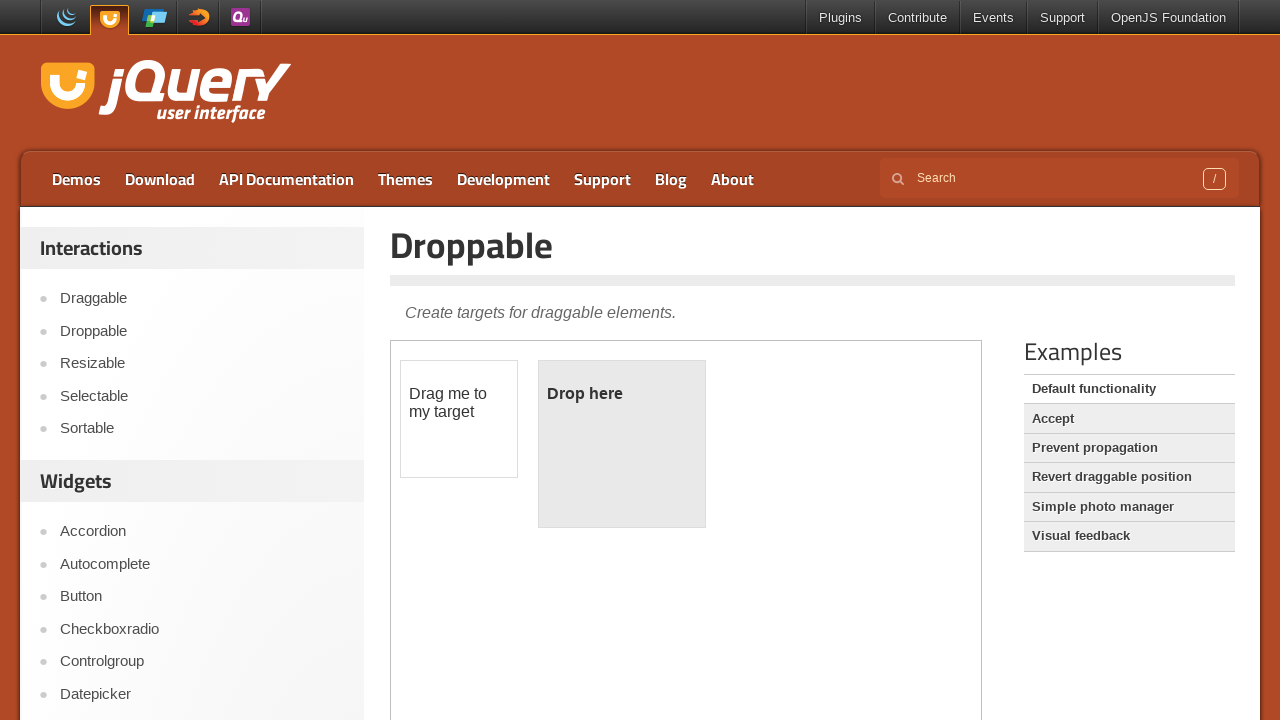

Moved mouse to center of draggable element at (459, 419)
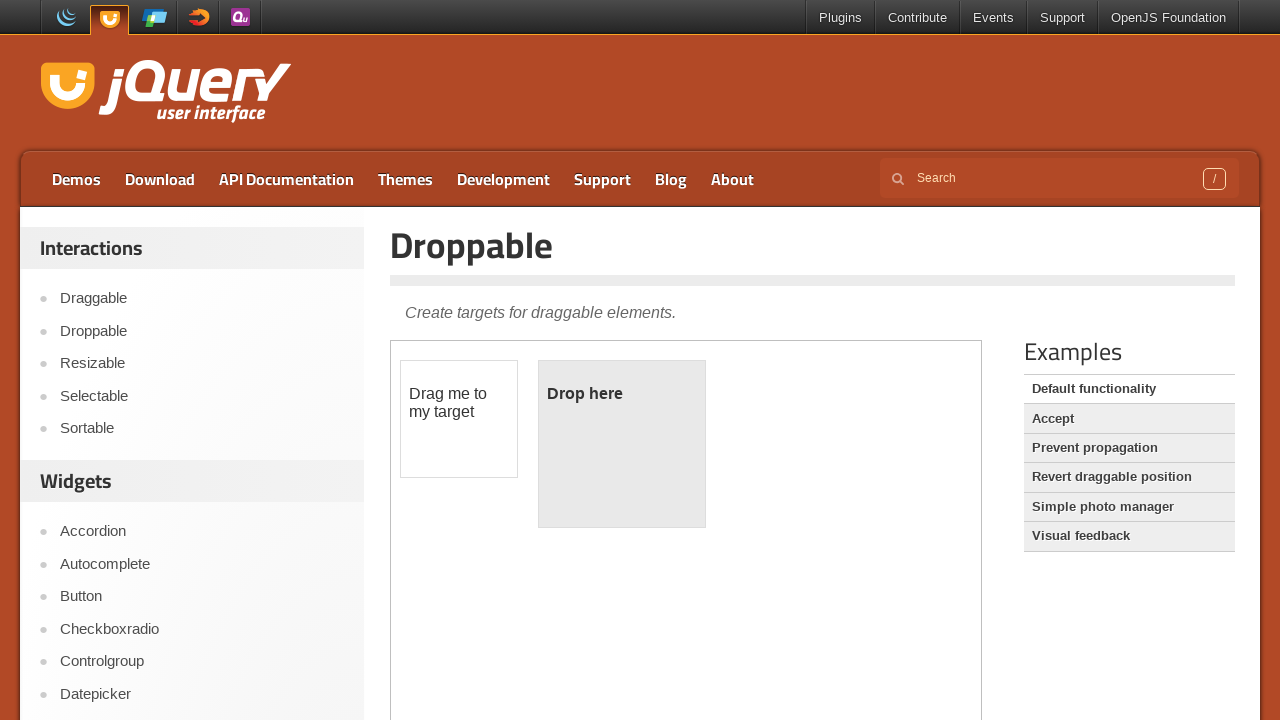

Pressed mouse button down on draggable element at (459, 419)
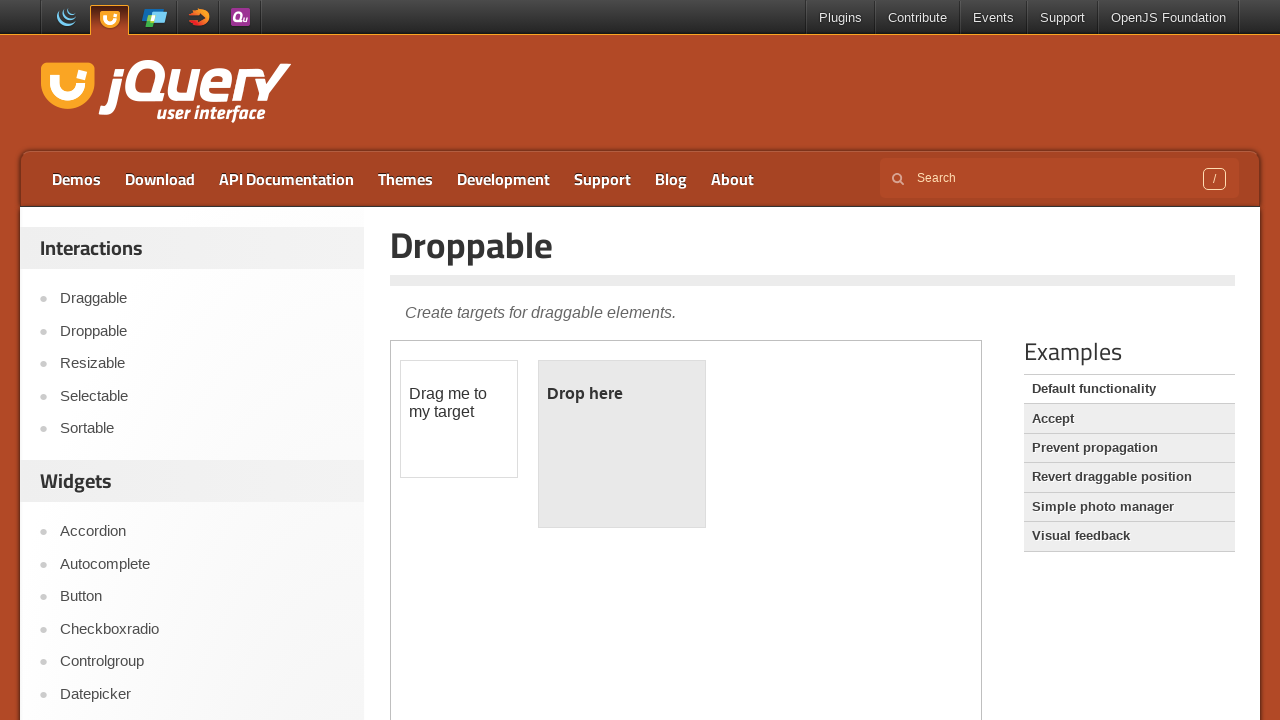

Dragged element 300 pixels to the right, away from drop target at (700, 360)
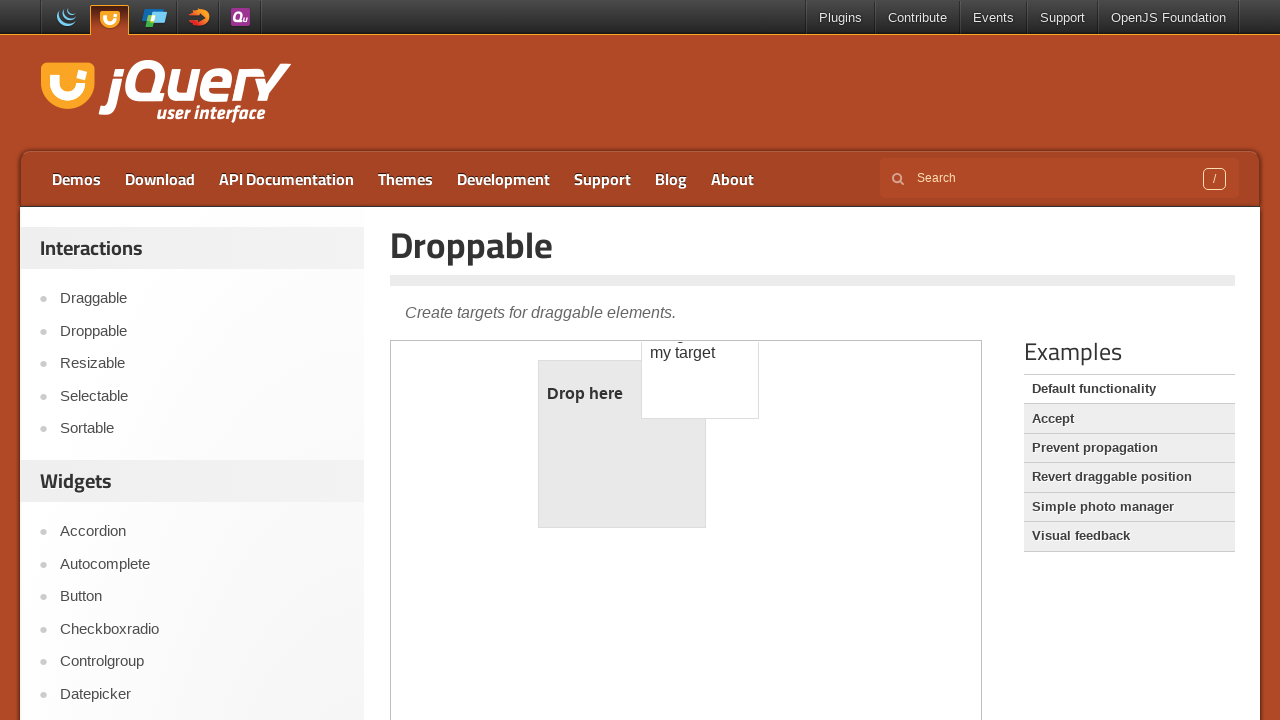

Released mouse button outside the drop target at (700, 360)
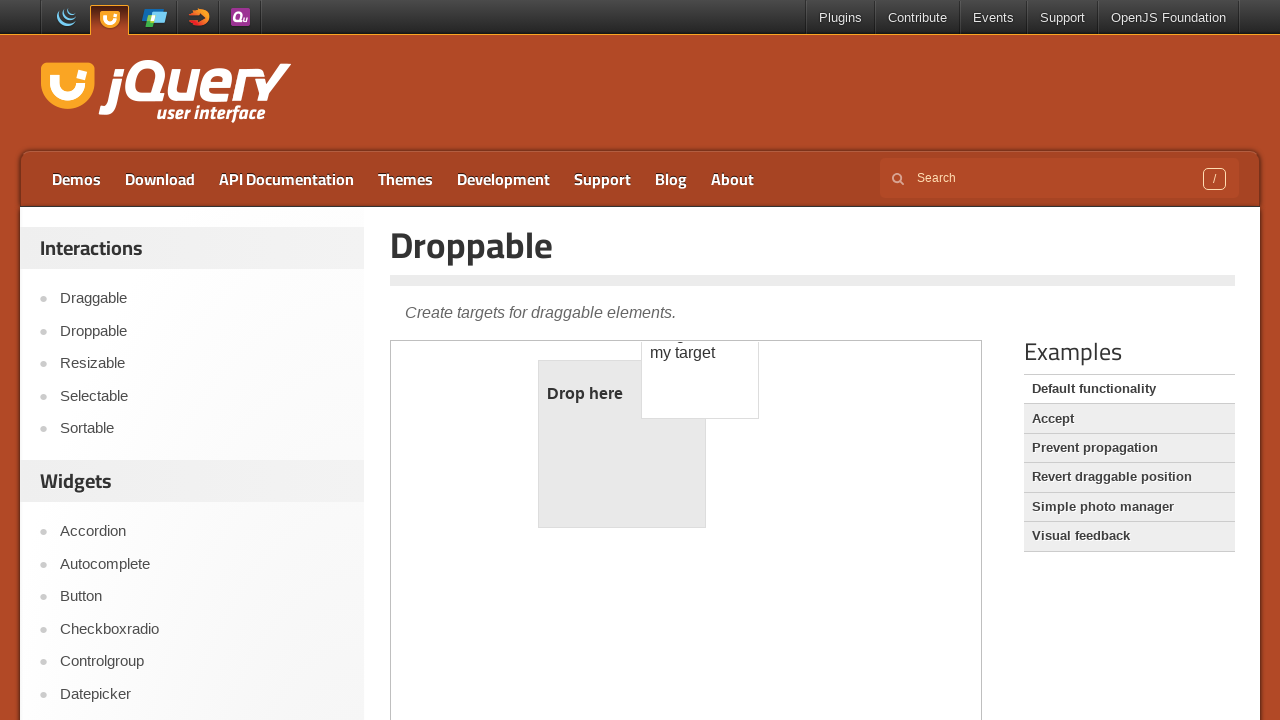

Located the droppable text element
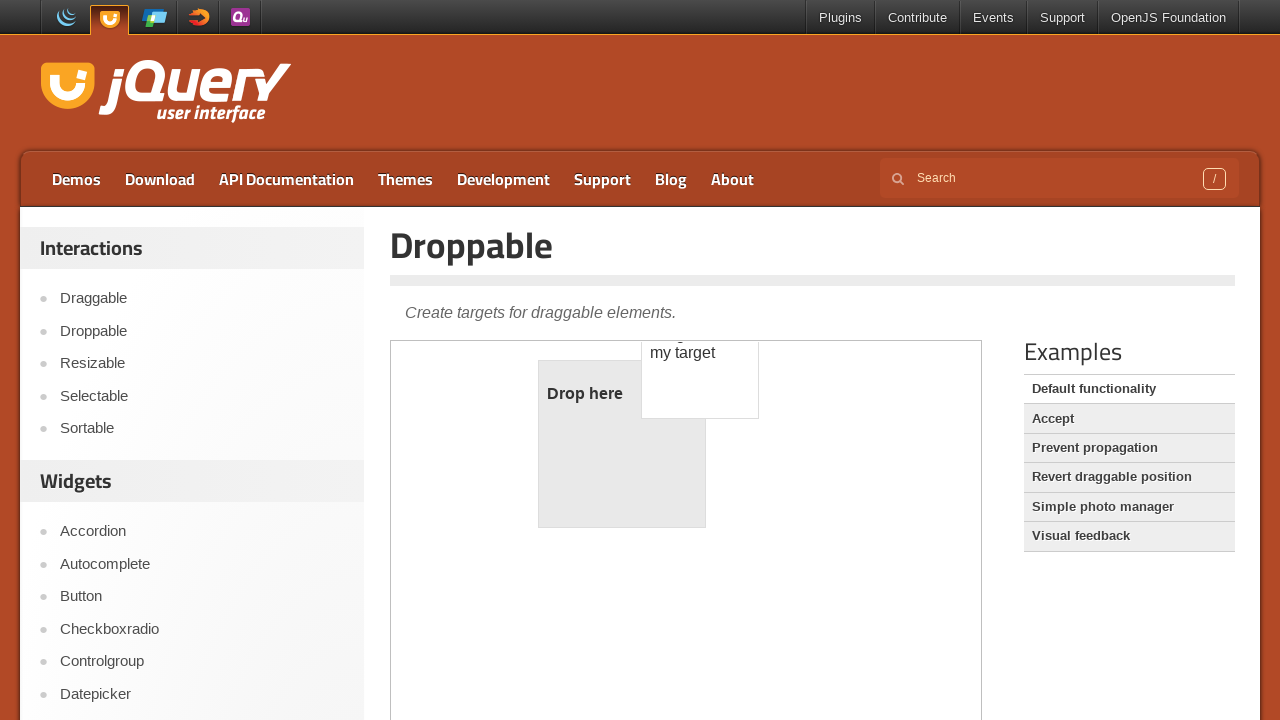

Verified drop did not occur - droppable text remains 'Drop here'
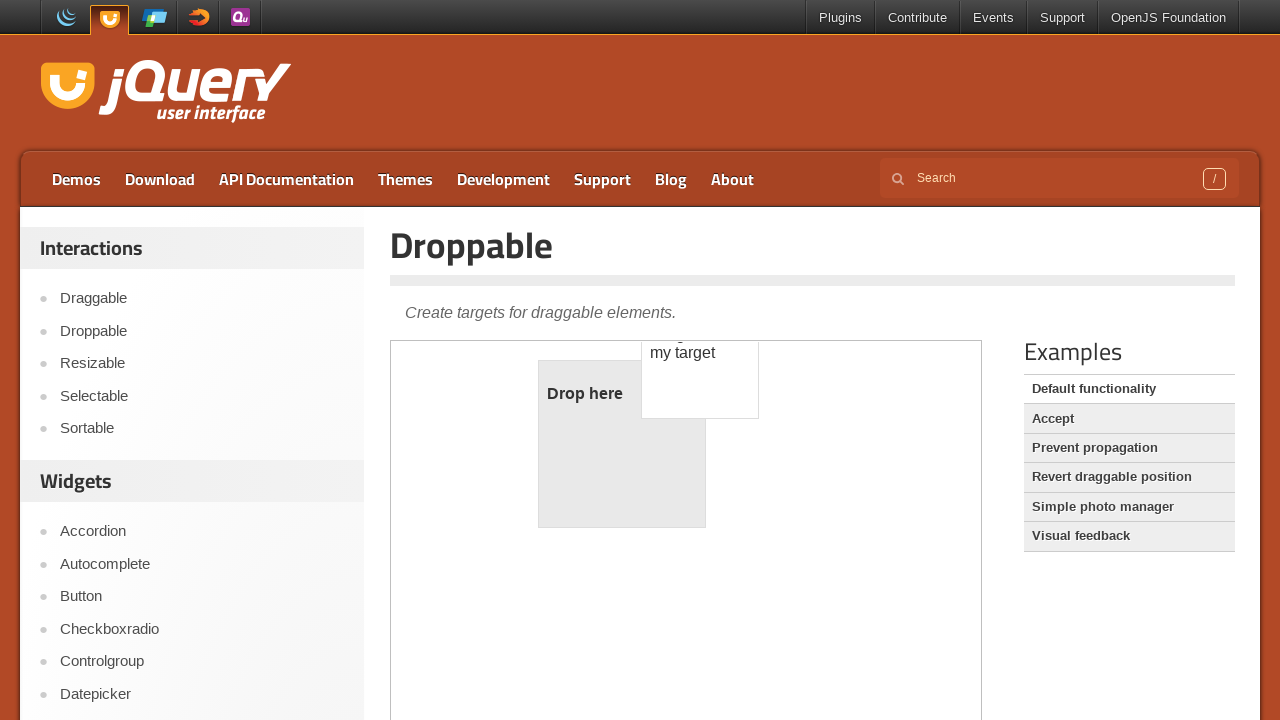

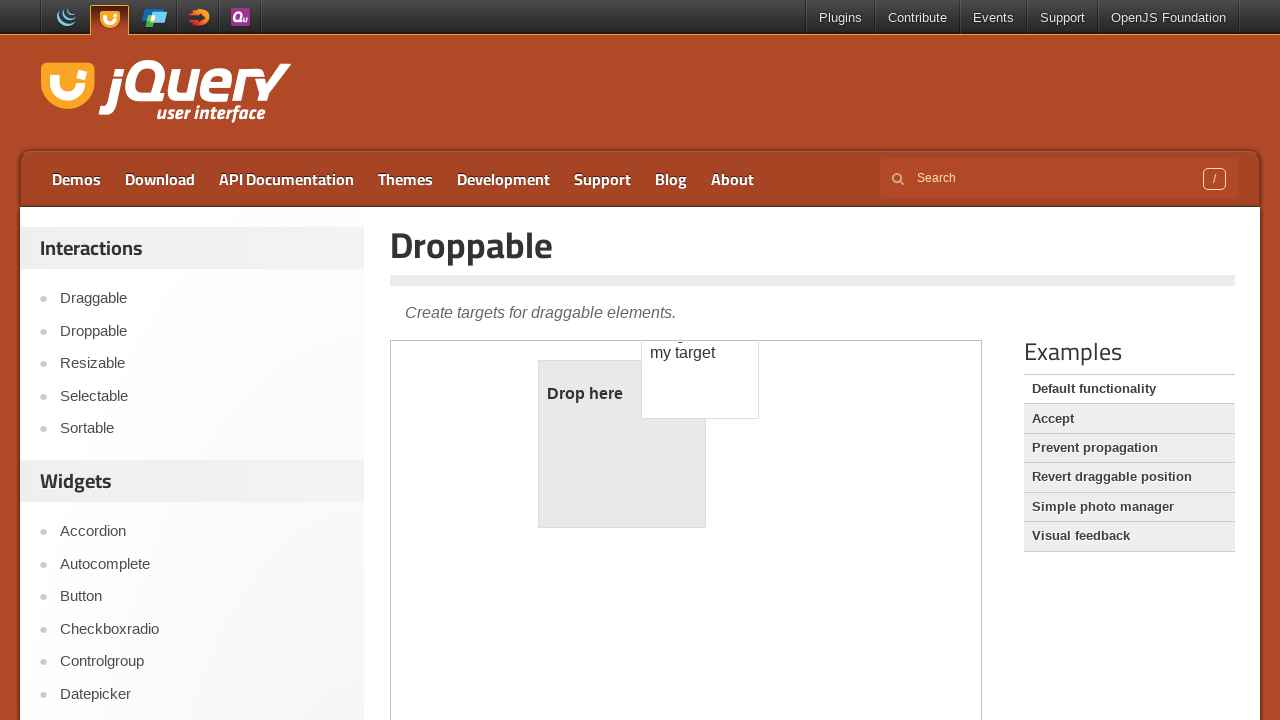